Navigates to a JavaScript alerts demo page and attempts to interact with browser alerts. The script demonstrates alert handling functionality.

Starting URL: https://the-internet.herokuapp.com/javascript_alerts

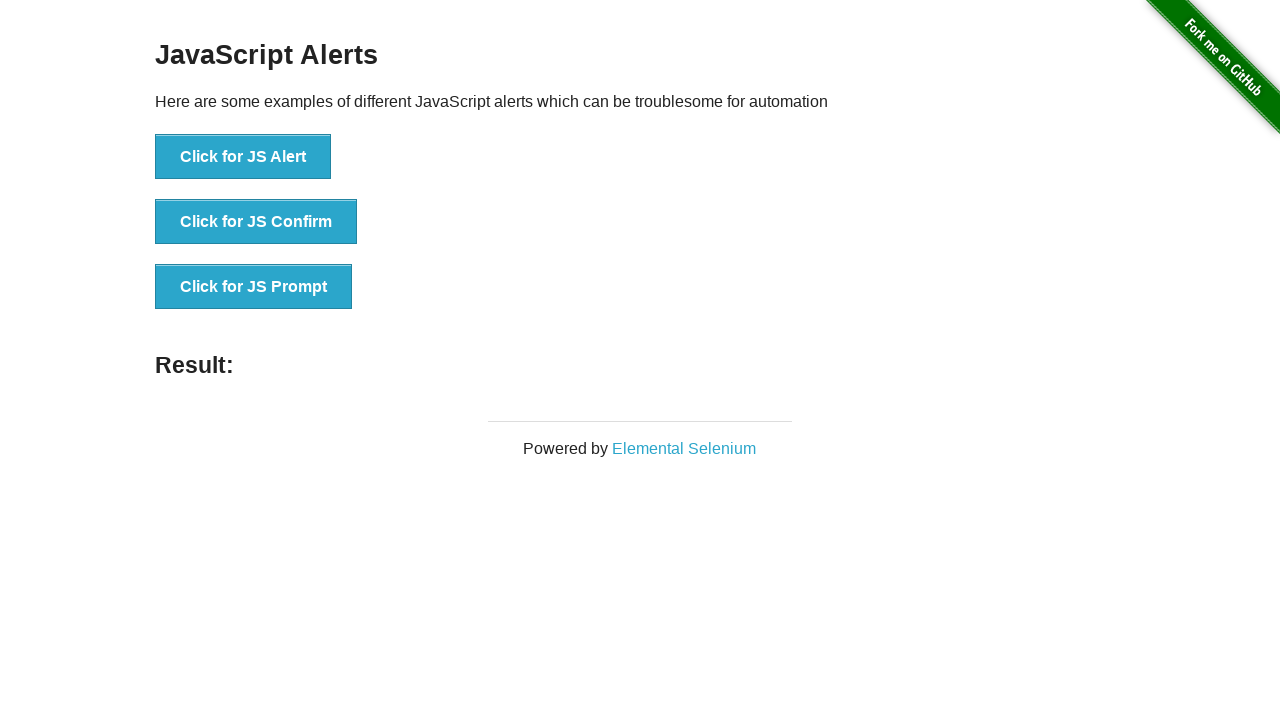

Clicked the JS Alert button to trigger an alert at (243, 157) on button[onclick='jsAlert()']
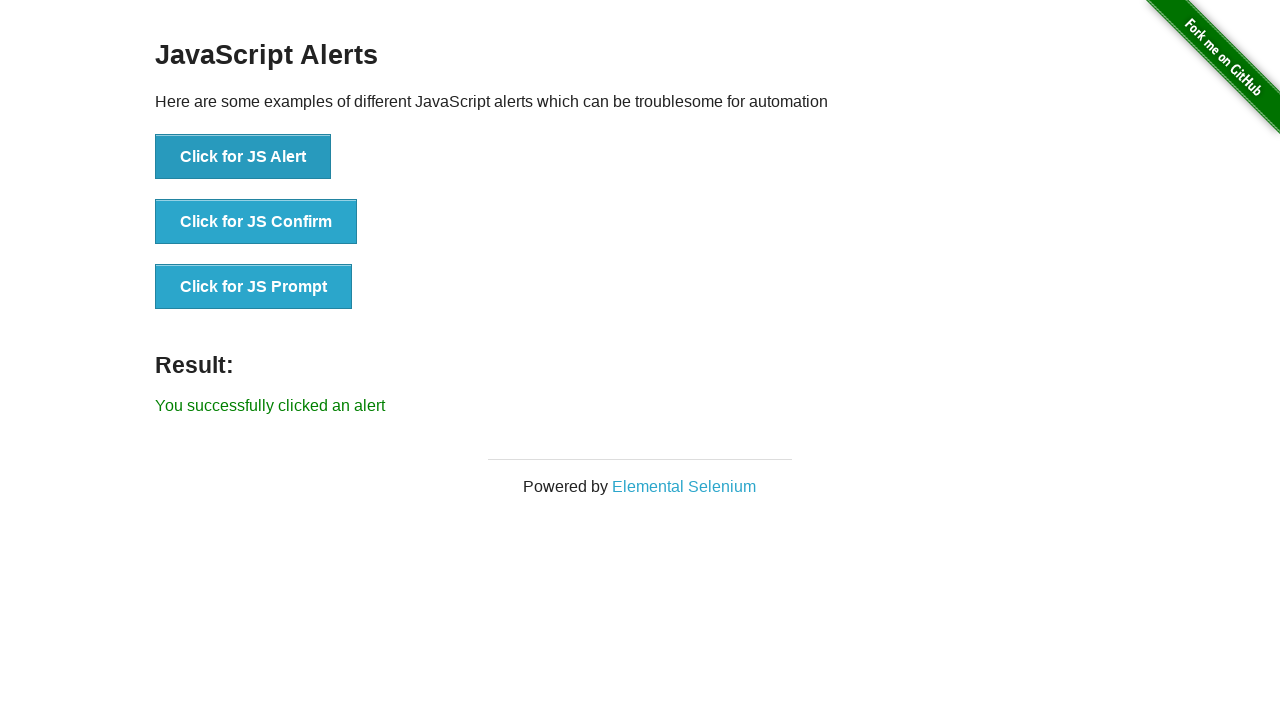

Set up dialog handler to accept alerts
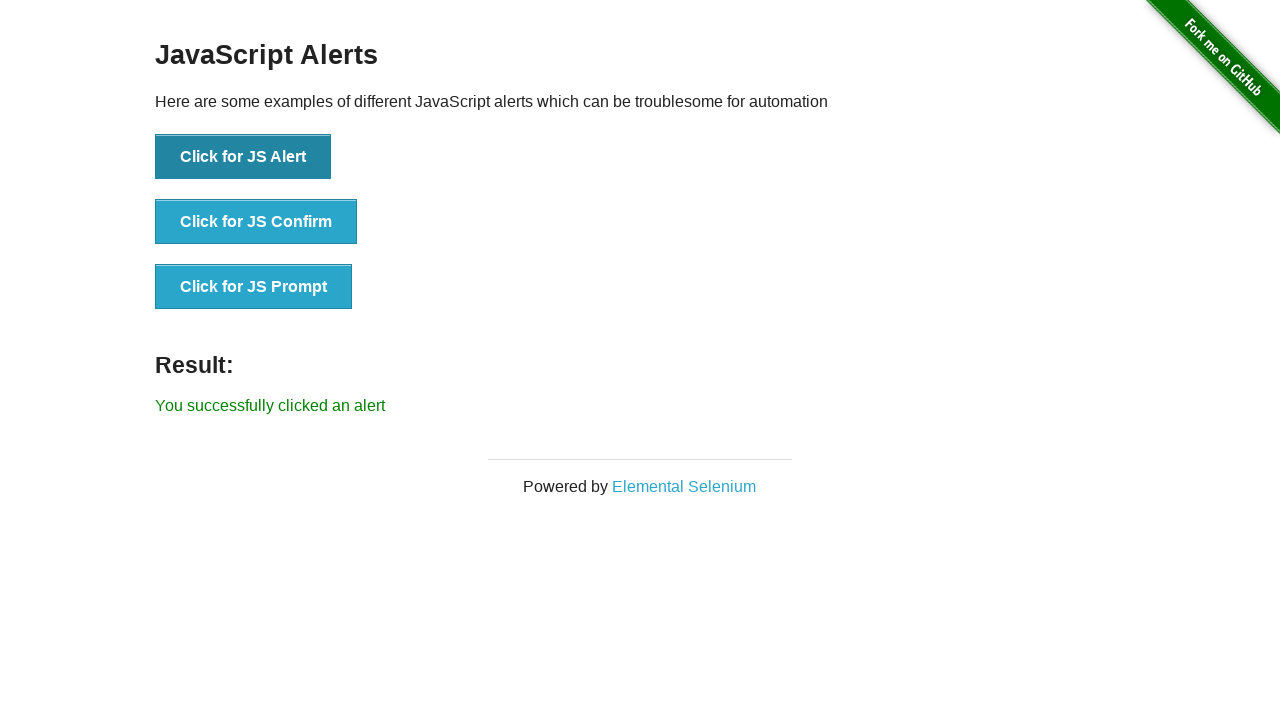

Alert result message appeared on the page
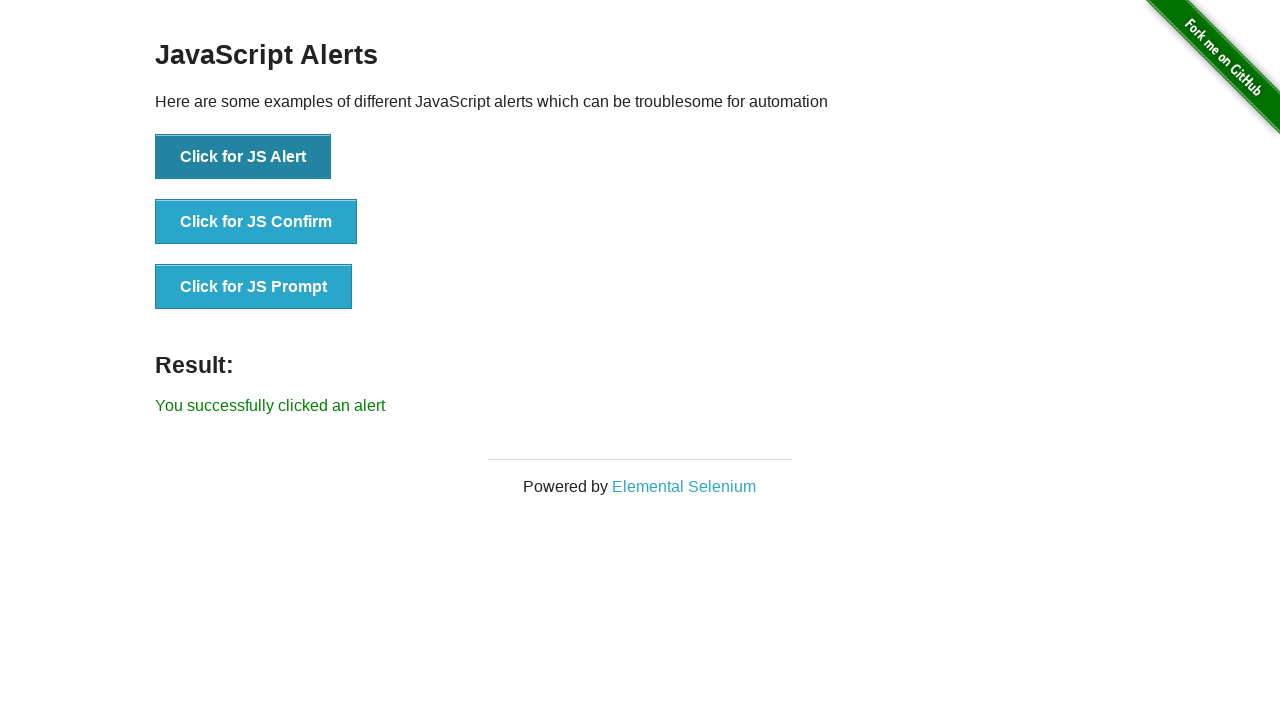

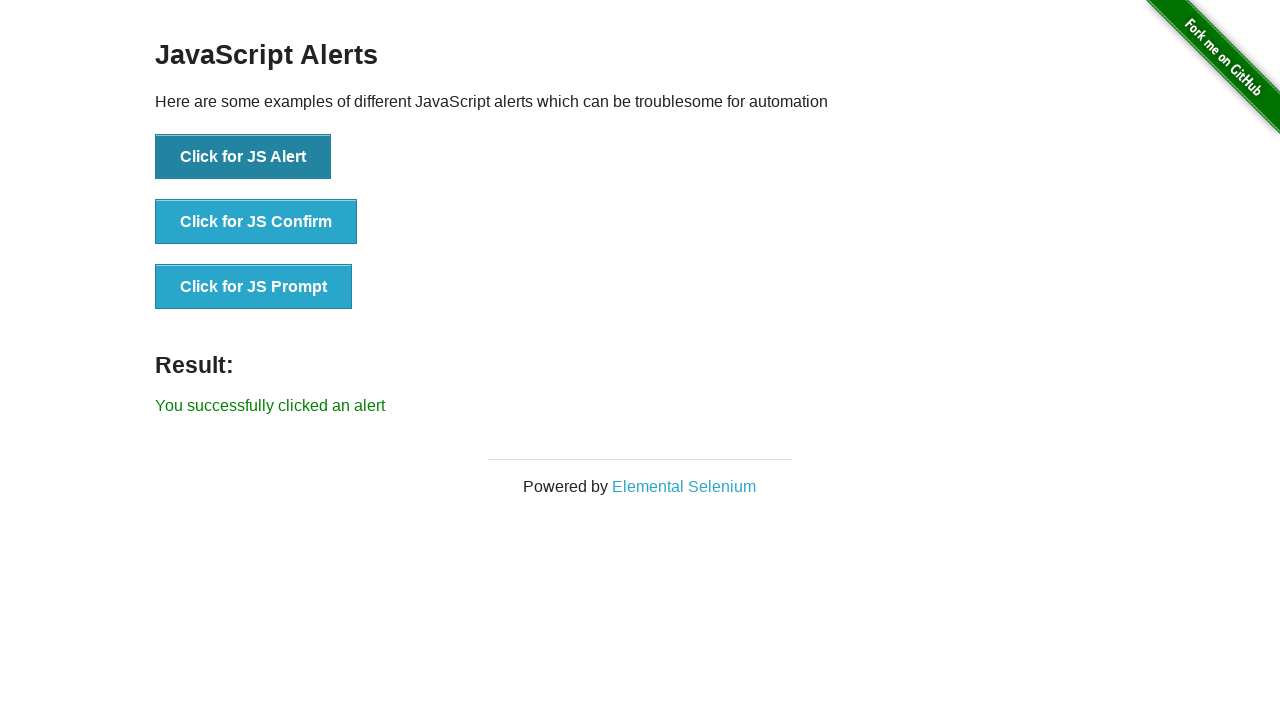